Tests a calculator form by reading two numbers, calculating their sum, and selecting the result from a dropdown menu

Starting URL: https://suninjuly.github.io/selects2.html

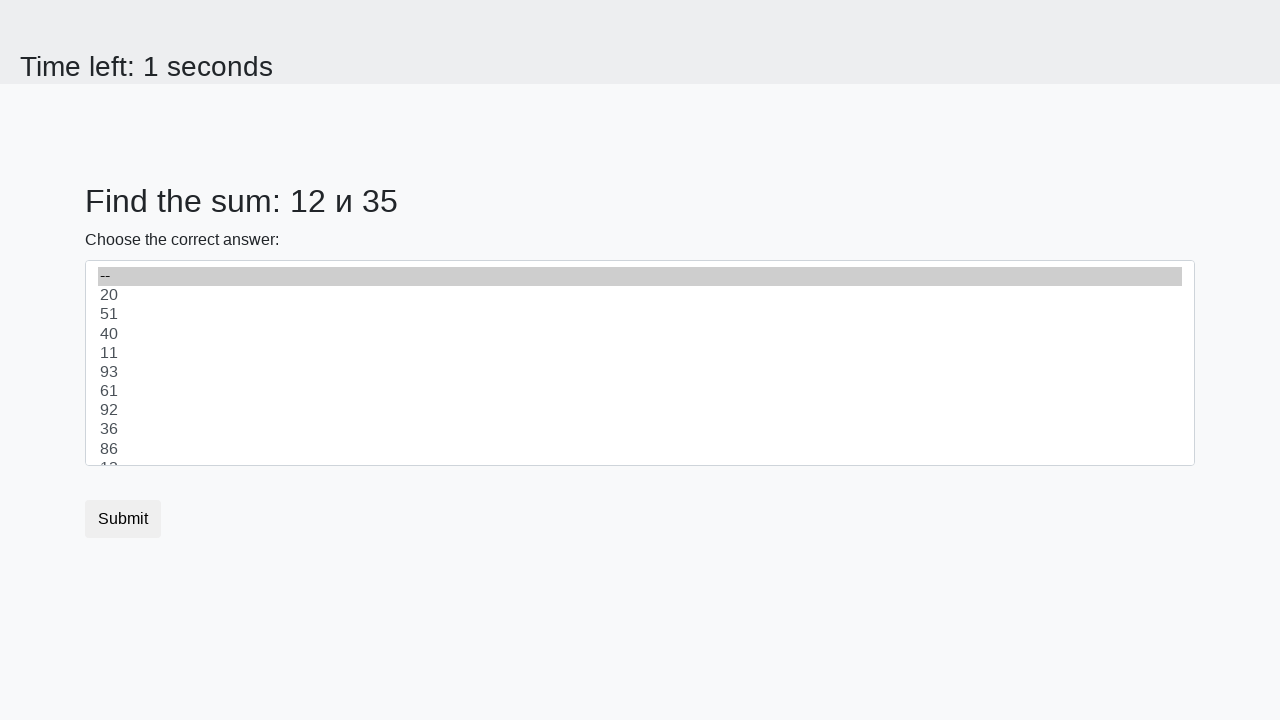

Located first number element (#num1)
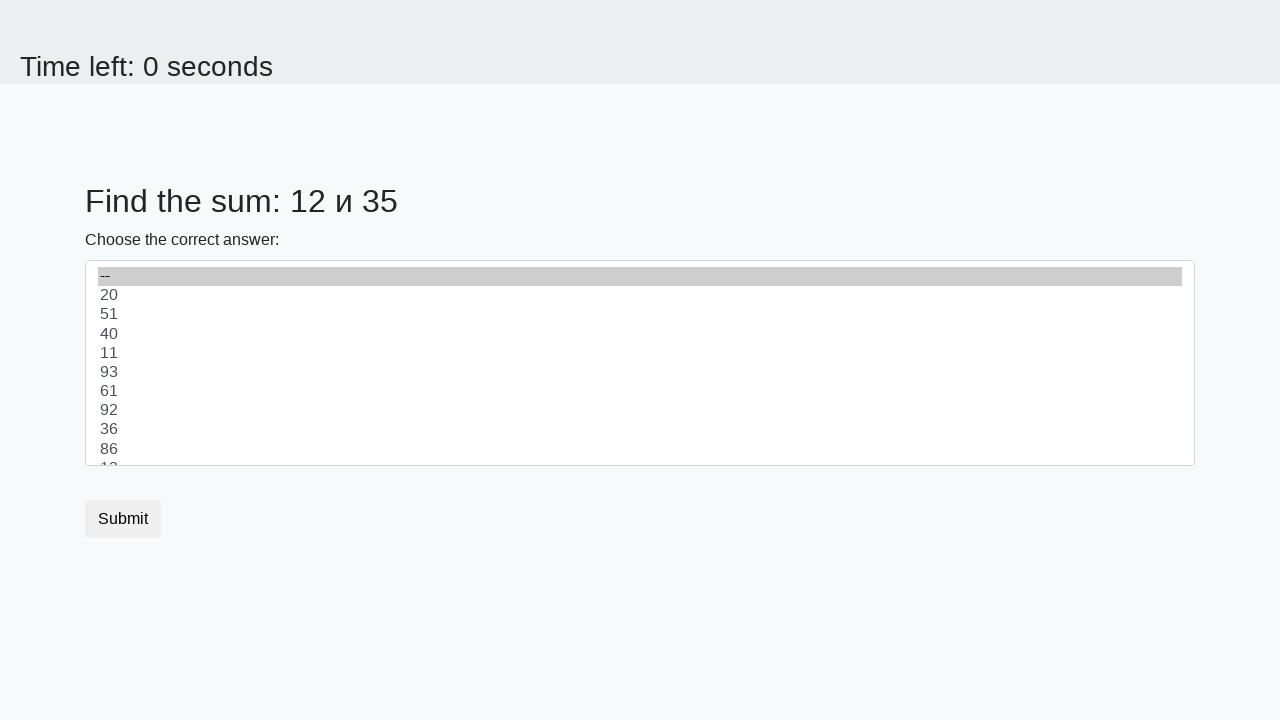

Read first number: 12
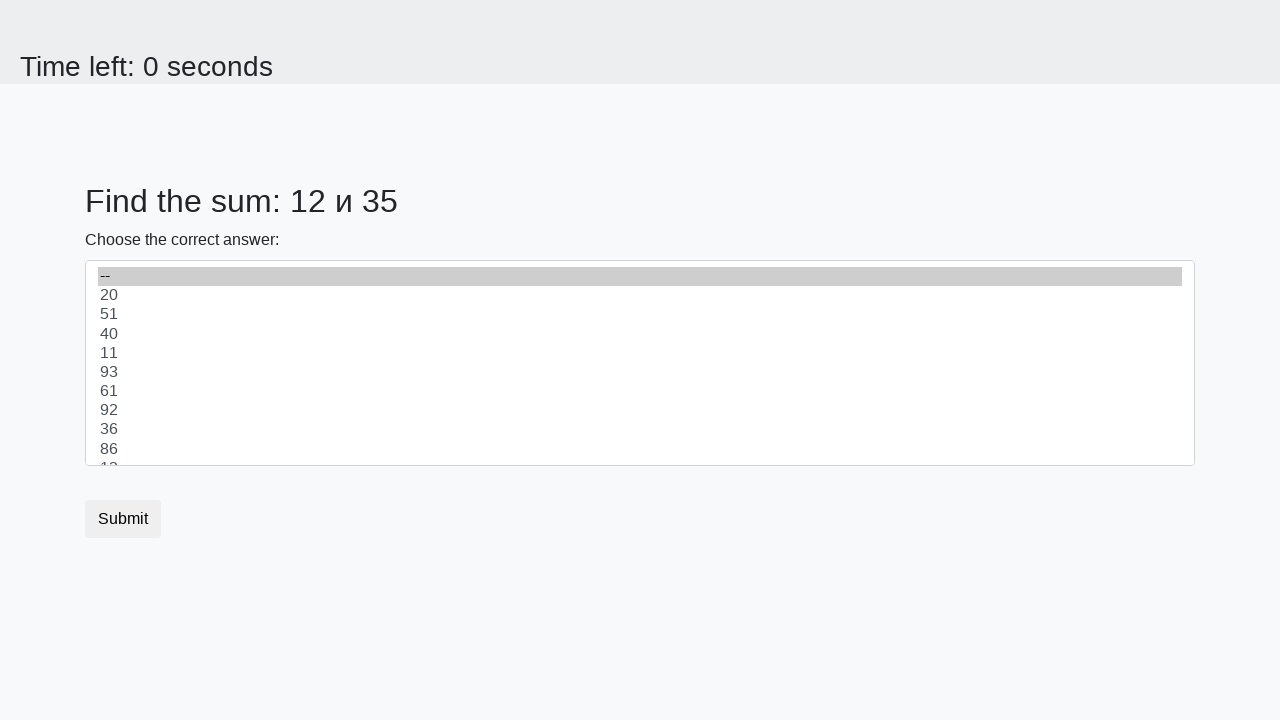

Located second number element (#num2)
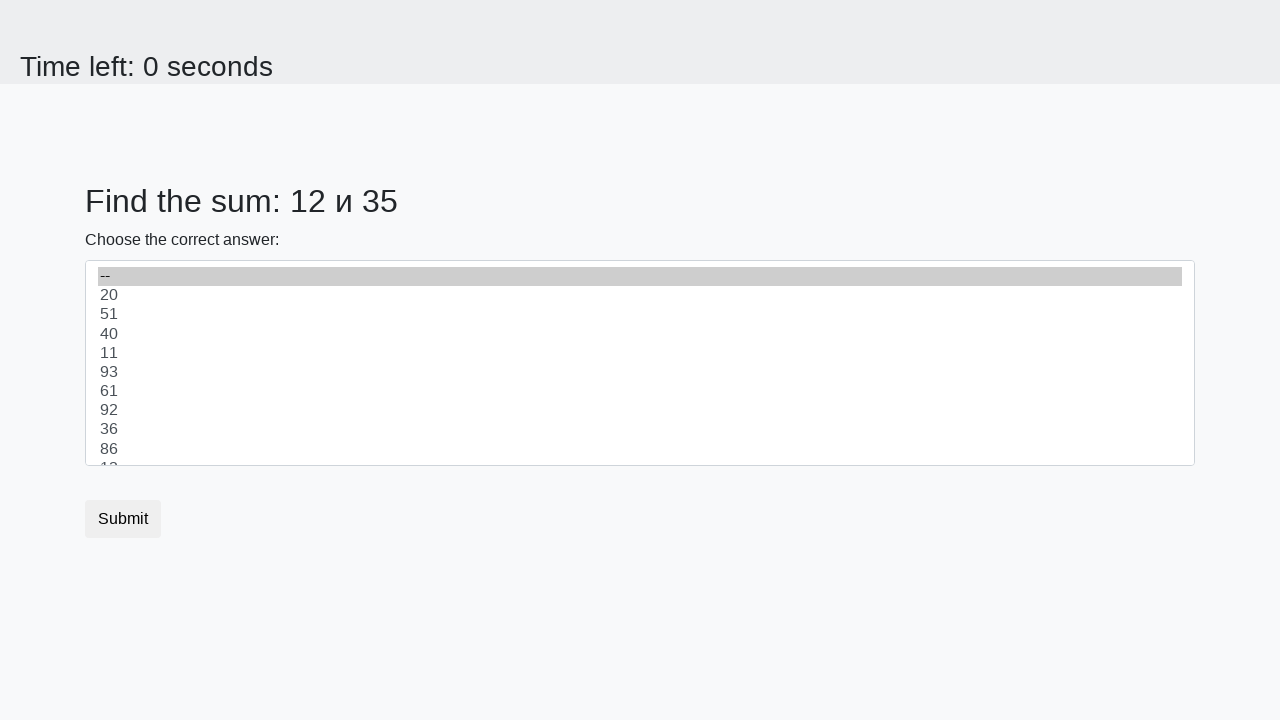

Read second number: 35
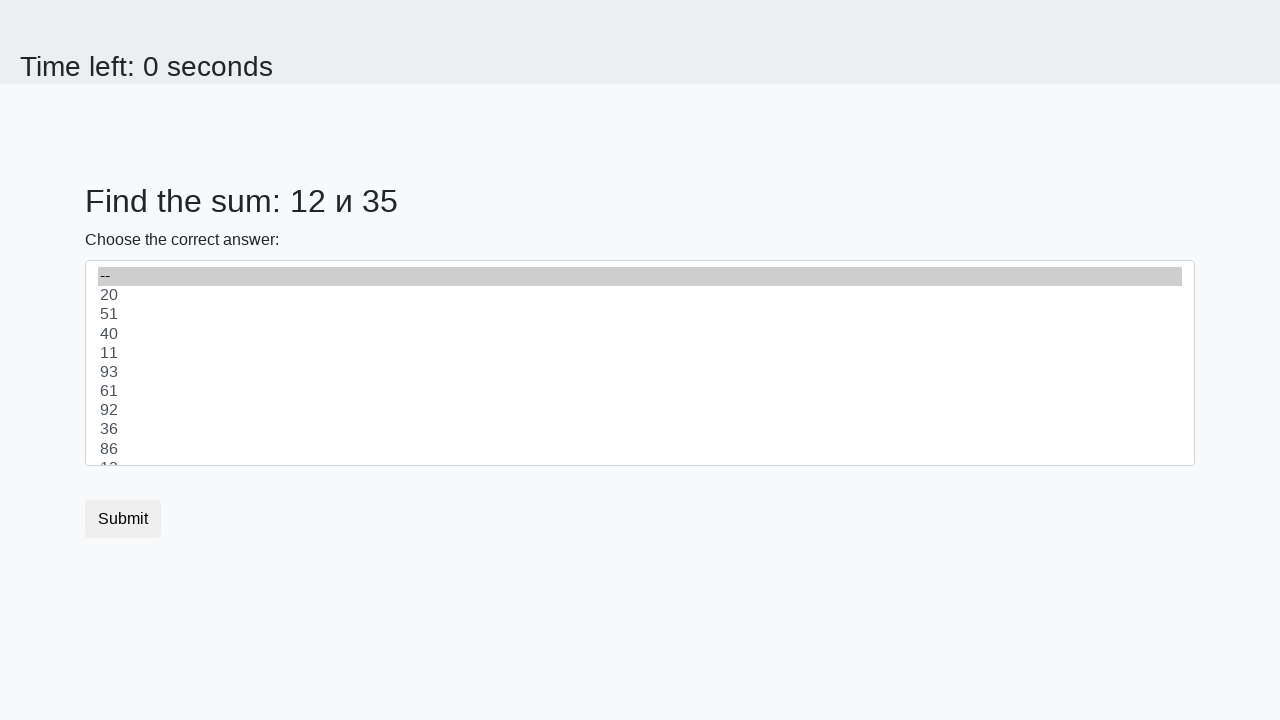

Calculated sum: 12 + 35 = 47
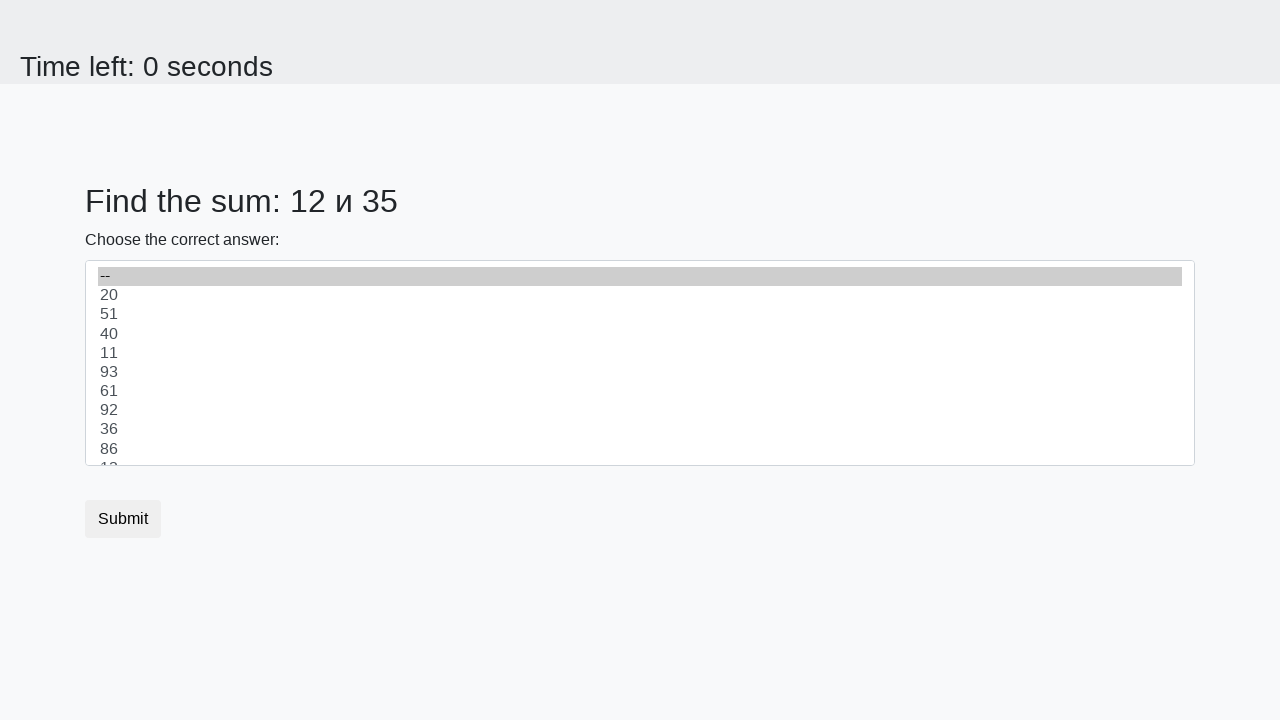

Selected result 47 from dropdown menu on select
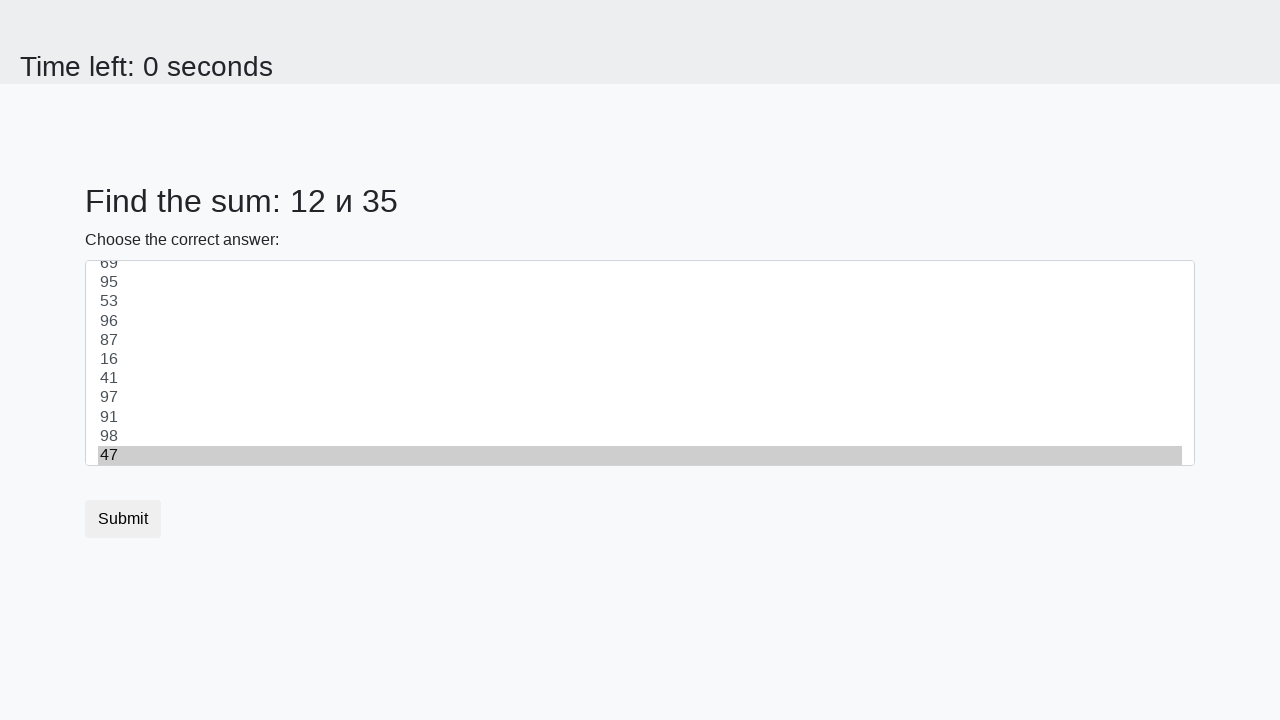

Clicked submit button at (123, 519) on button
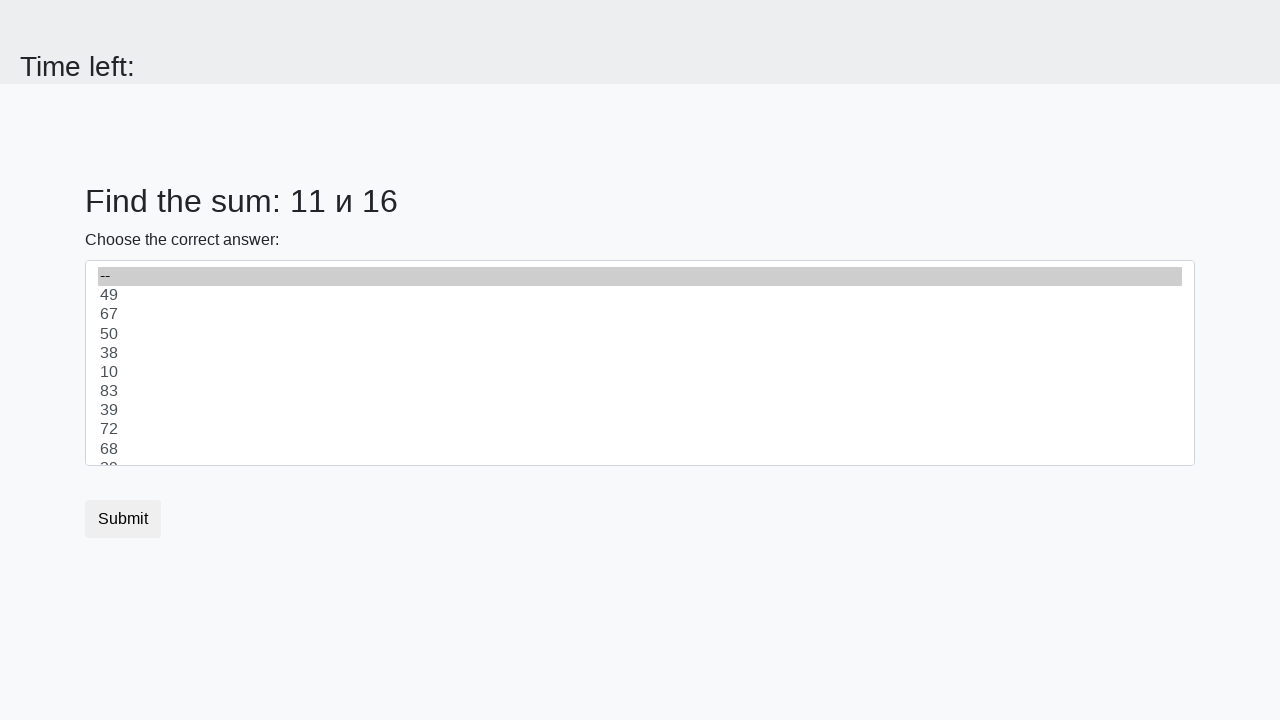

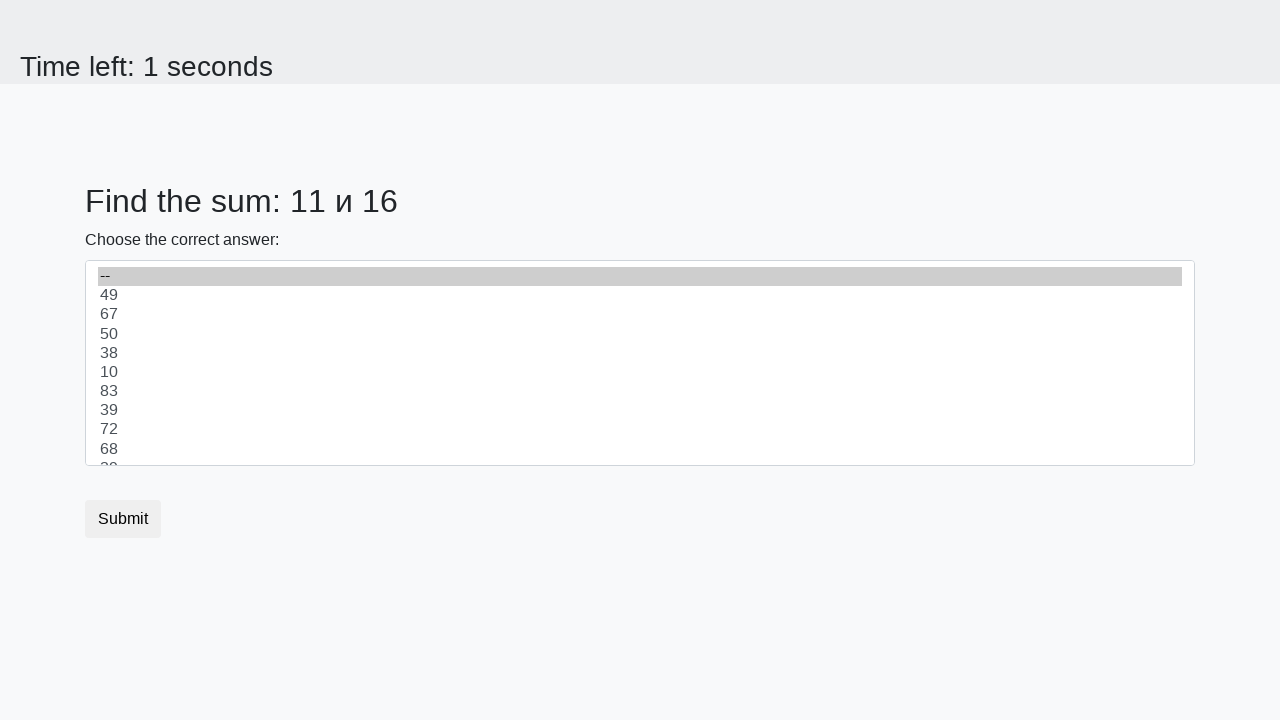